Tests the BlazeDemo flight booking demo site by clicking the submit button on the main page and then selecting the 4th flight option from the results table.

Starting URL: http://blazedemo.com/

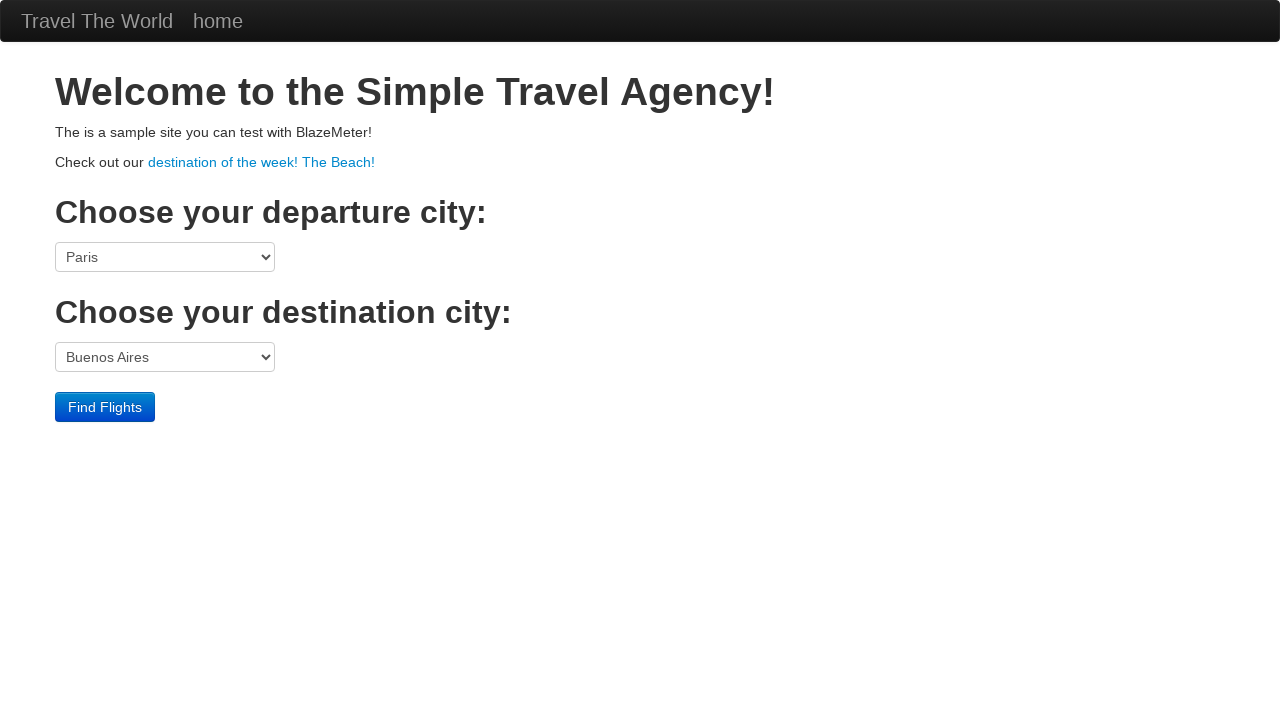

Clicked 'Find Flights' button on BlazeDemo main page at (105, 407) on input.btn.btn-primary
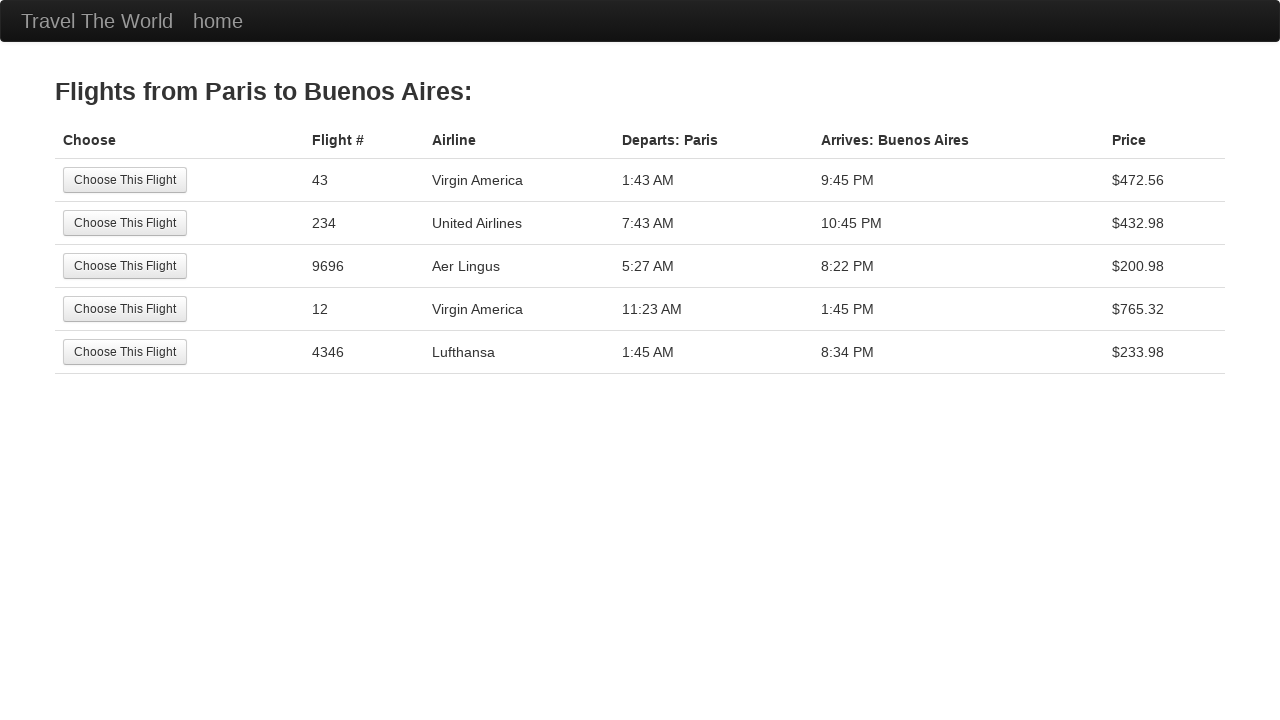

Flight results table loaded
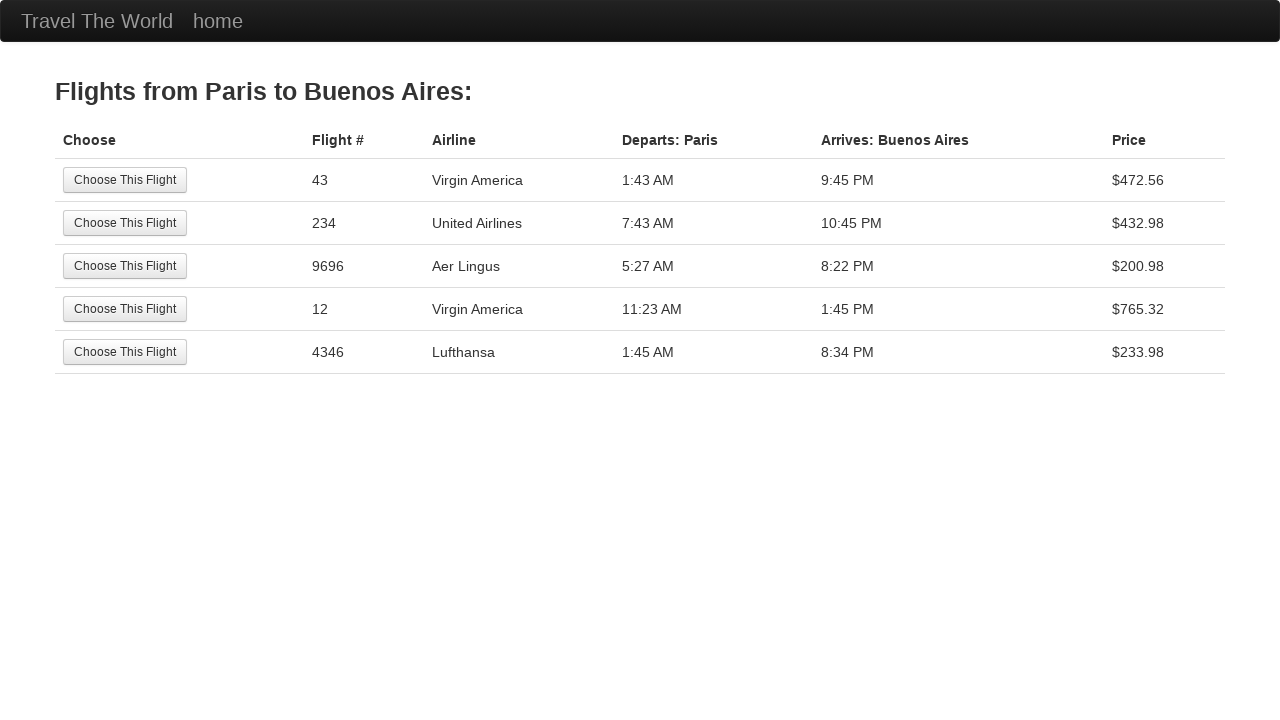

Selected 4th flight option from results table at (125, 309) on xpath=//table[@class='table']/tbody/tr[4]/td[1]/input
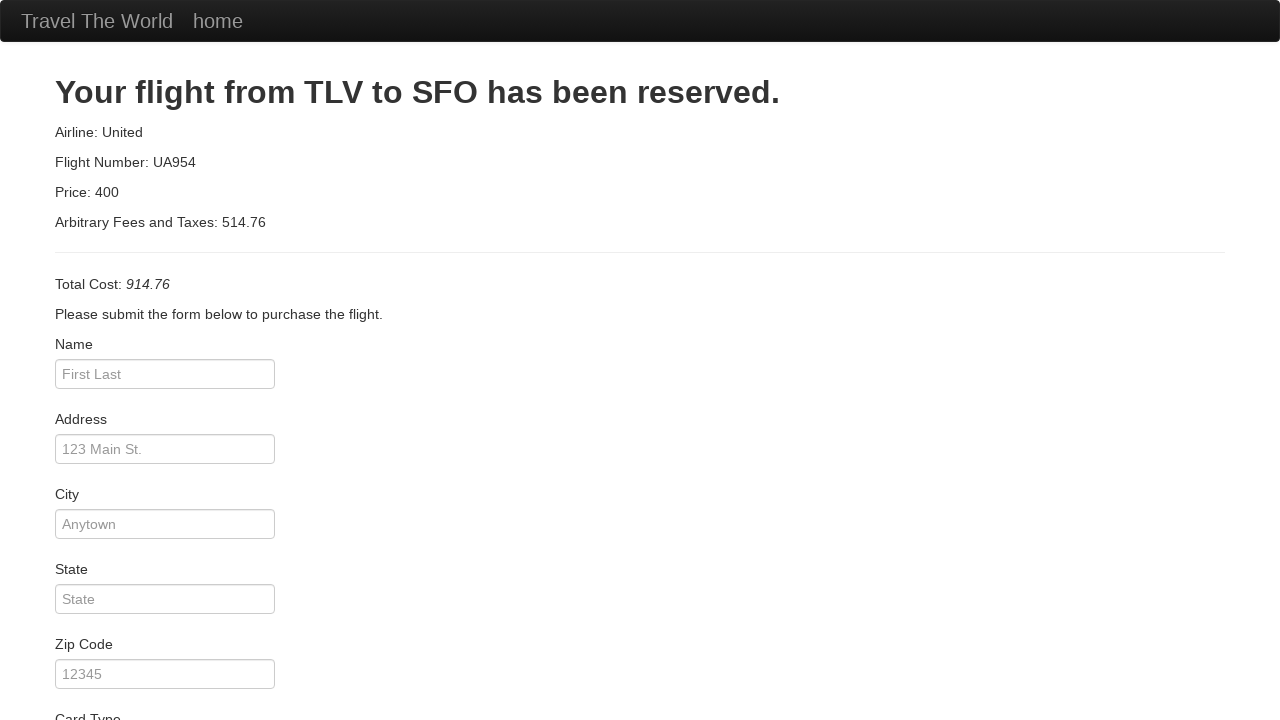

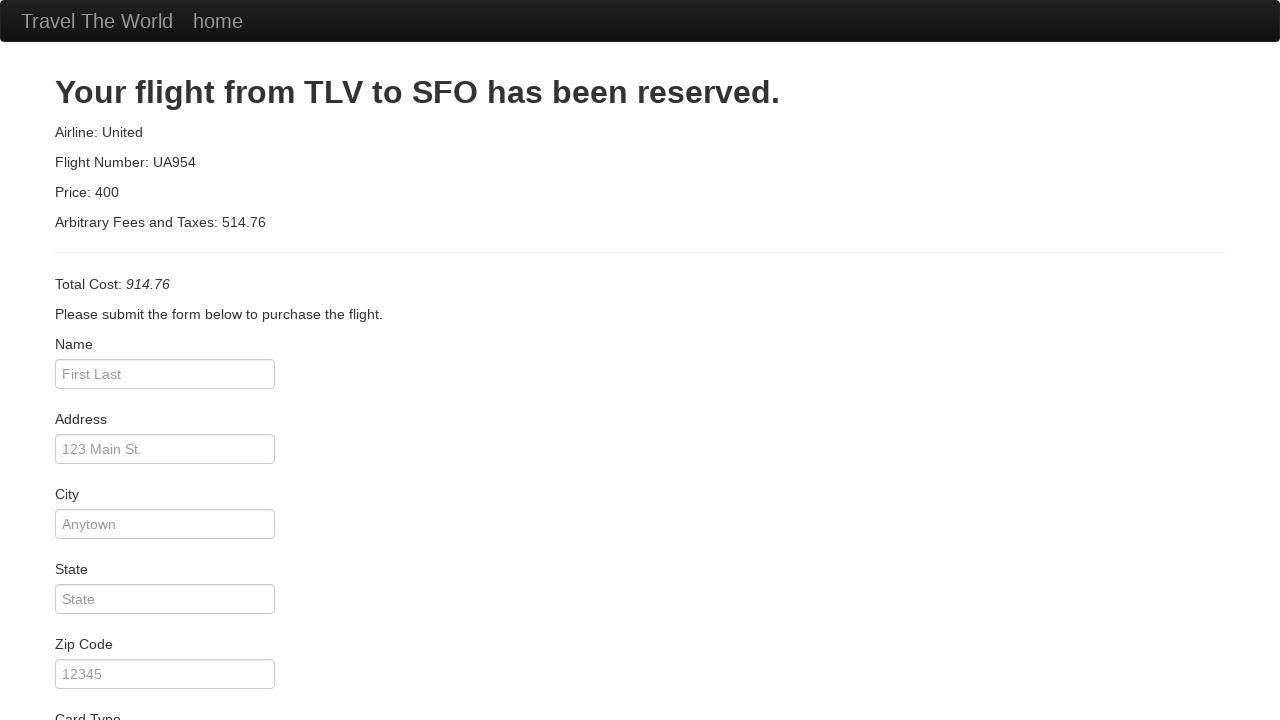